Tests drag and drop functionality within an iframe on the jQuery UI demo site by dragging a draggable element to a droppable target.

Starting URL: https://jqueryui.com/droppable/

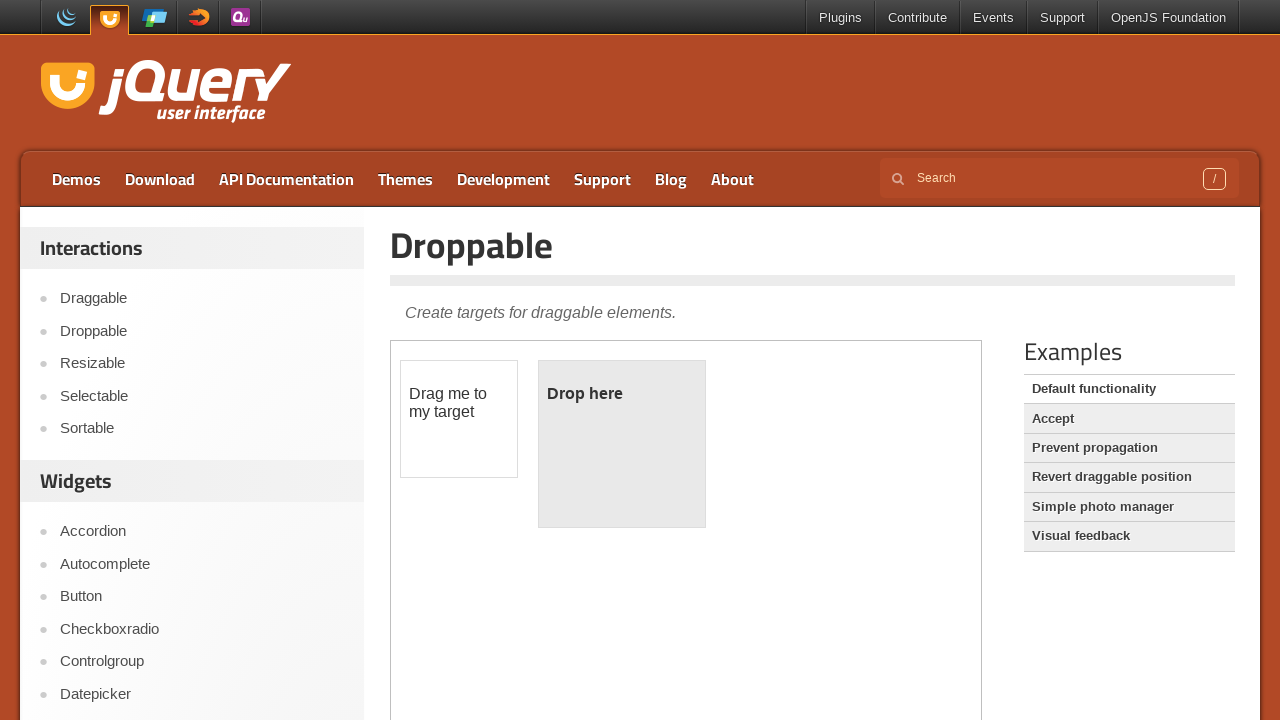

Located iframe containing drag and drop demo
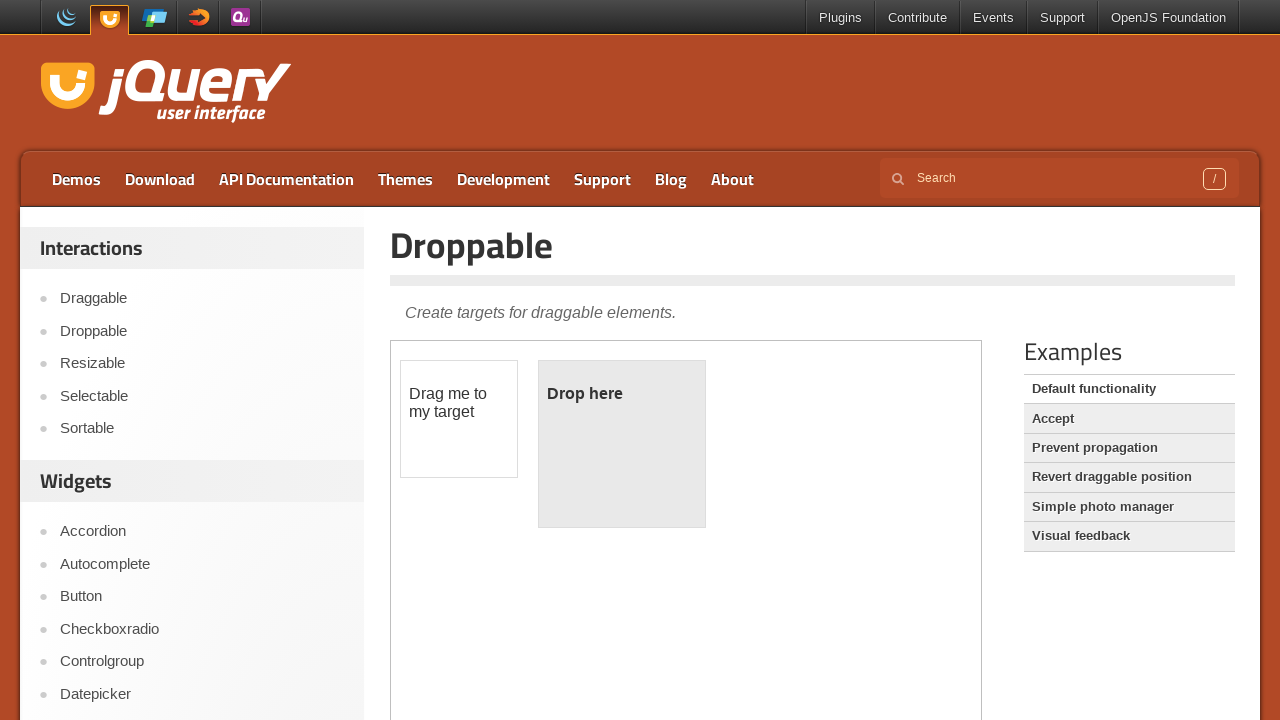

Located draggable element
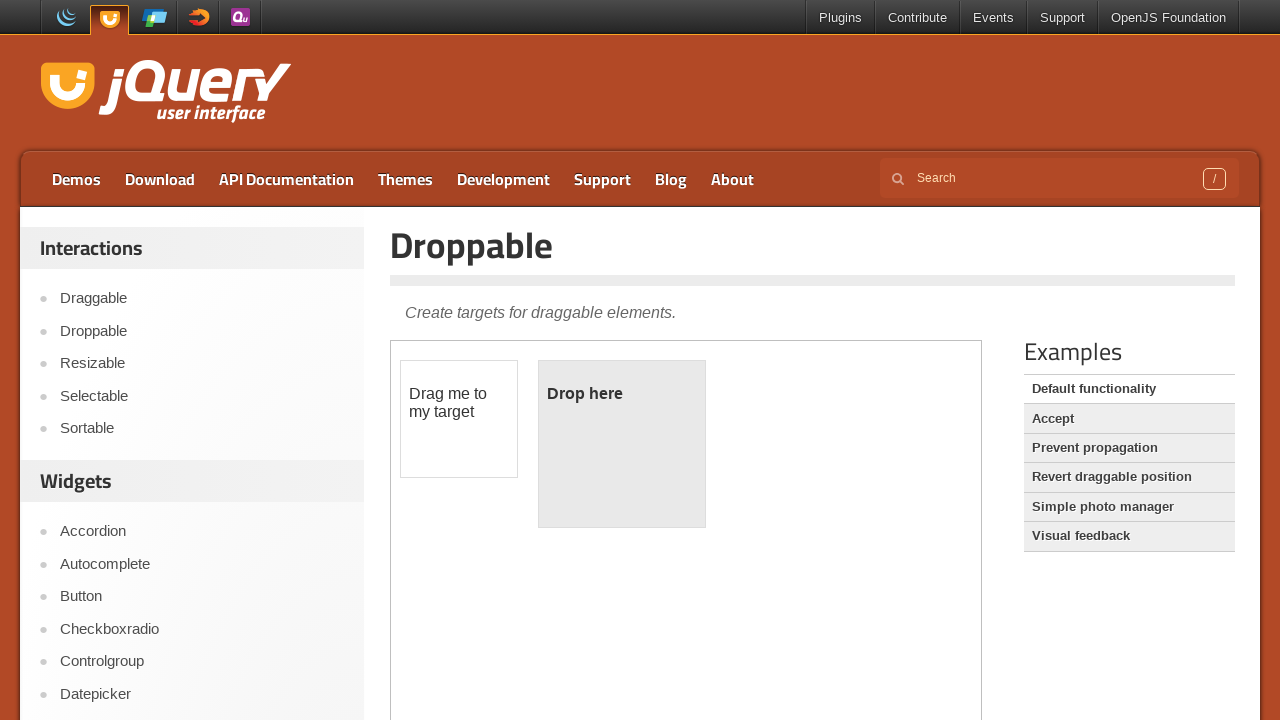

Draggable element is visible
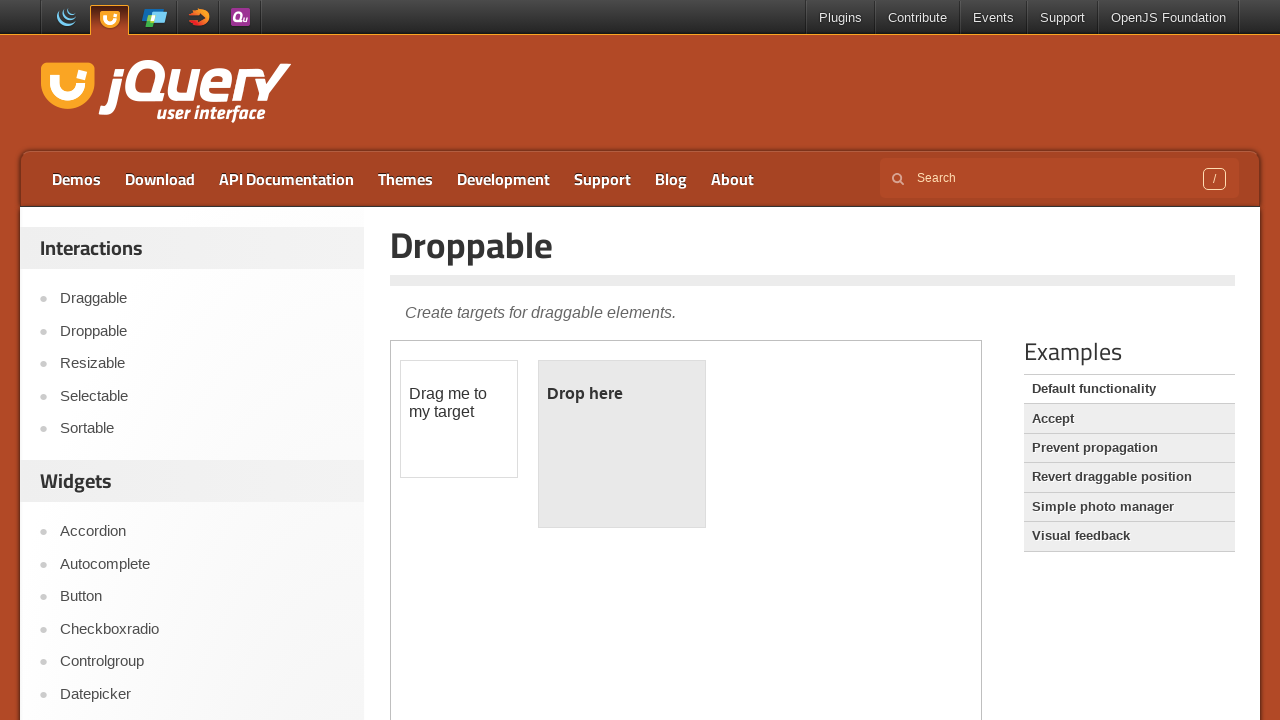

Located droppable target element
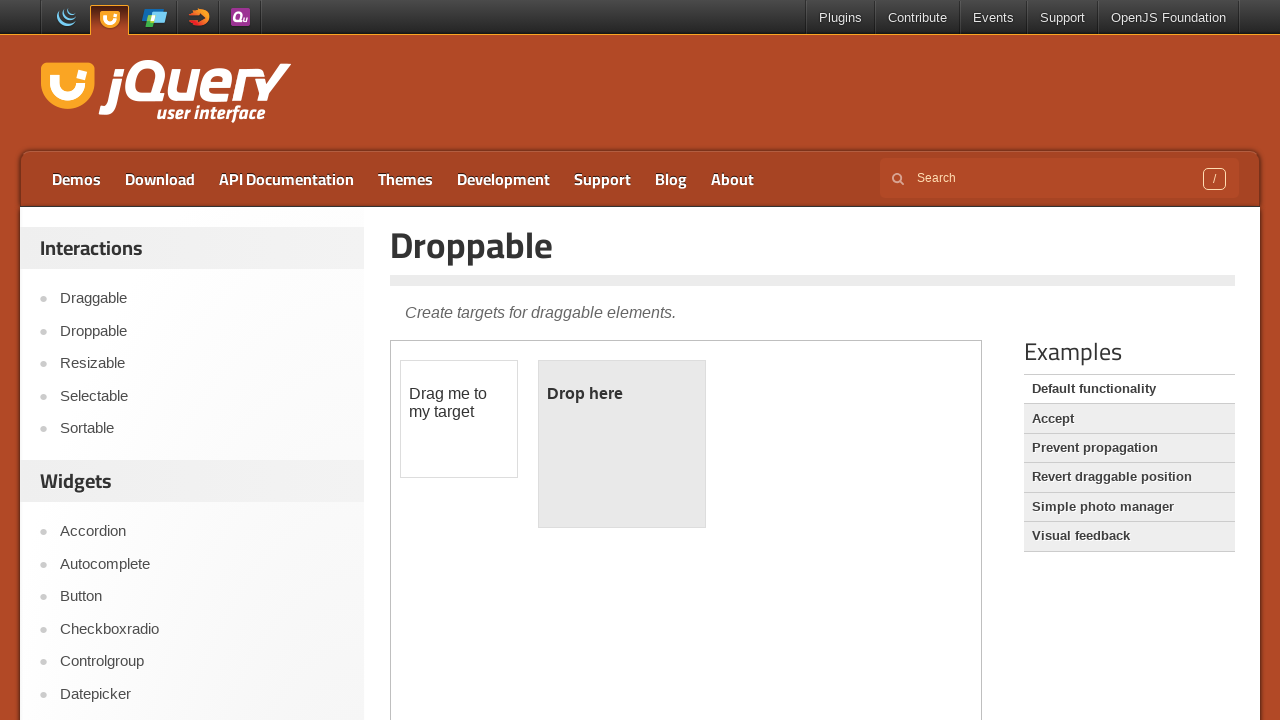

Droppable element is visible
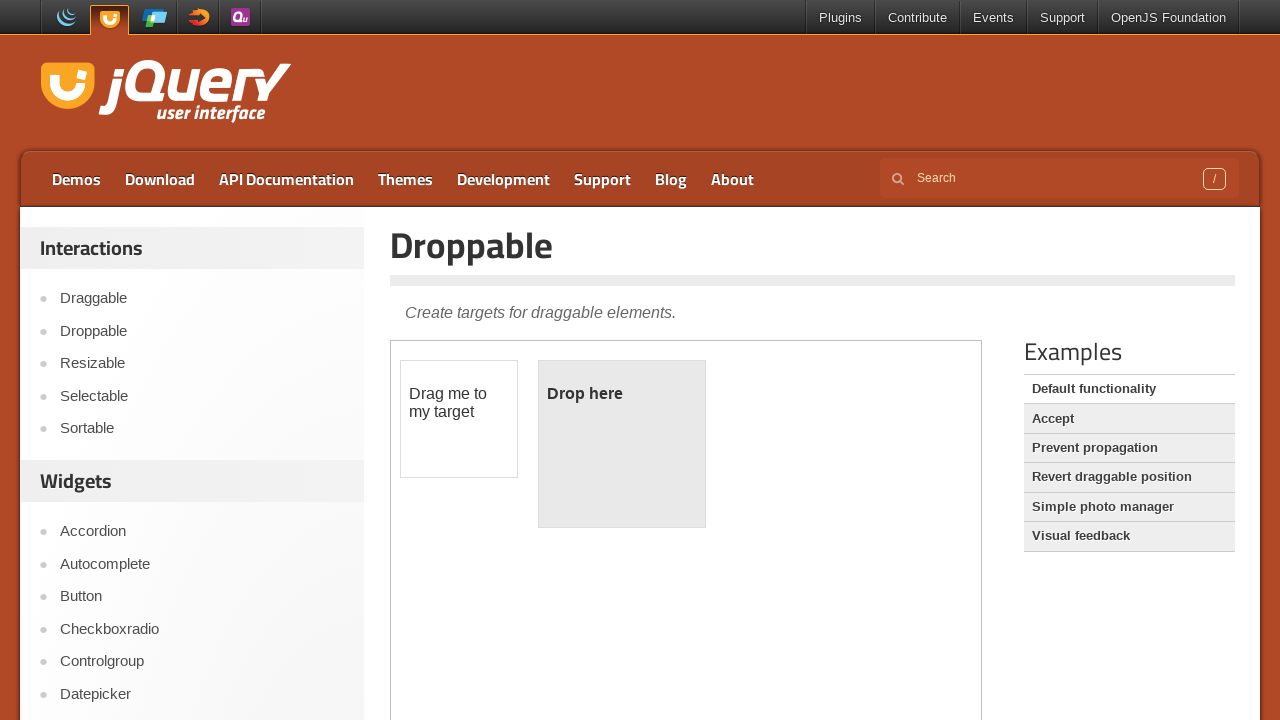

Dragged element to droppable target at (622, 444)
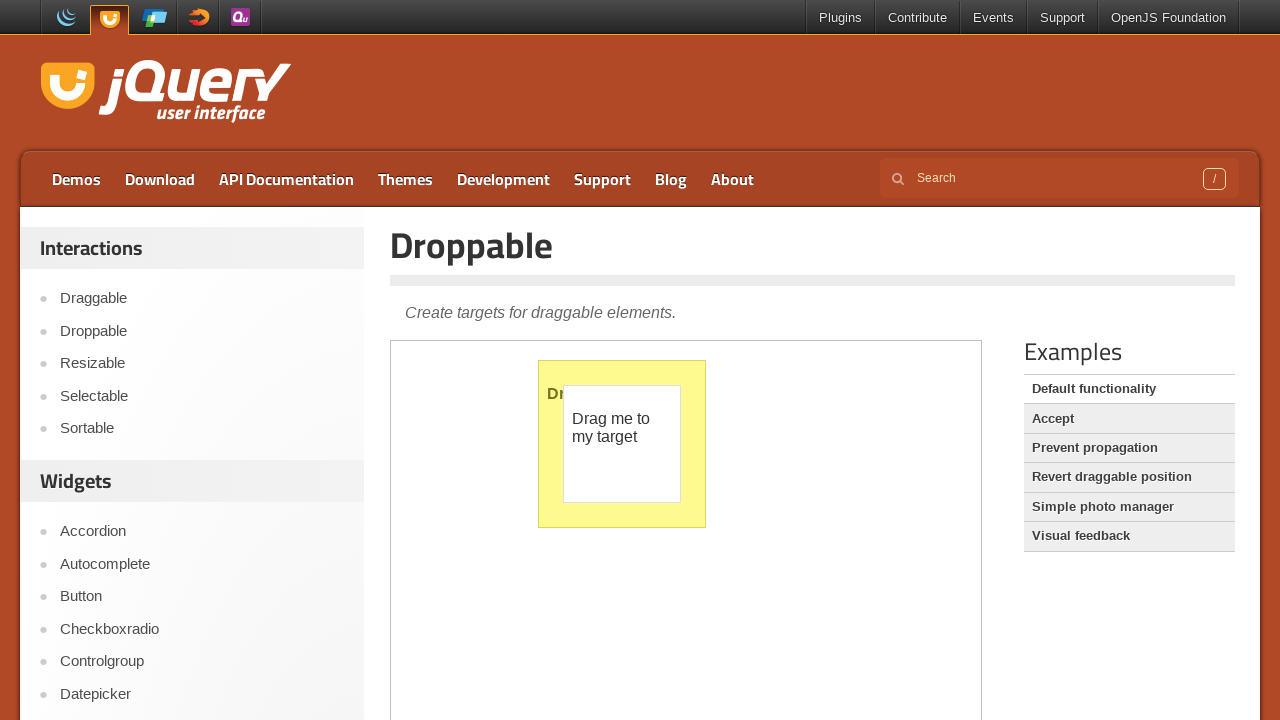

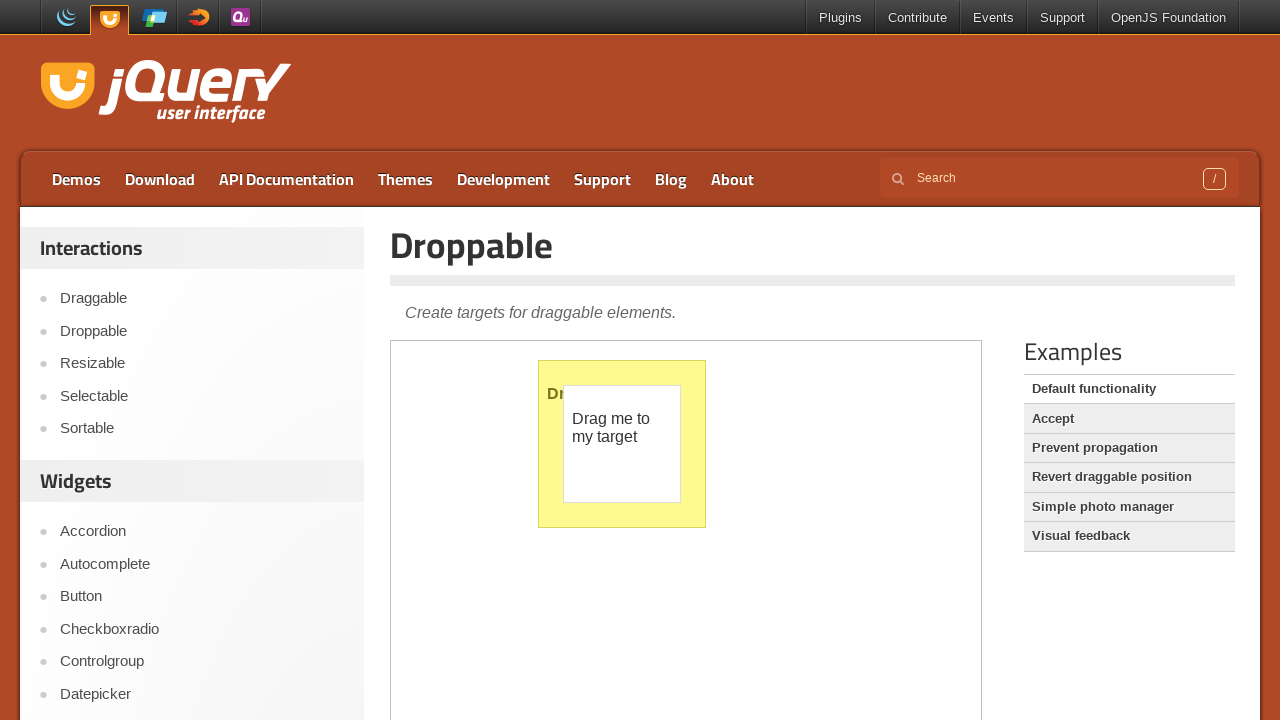